Demonstrates various element finding methods in Selenium by navigating a portfolio website - clicking on navigation links using xpath, linkText, and className selectors, and finding all anchor tags by tagName.

Starting URL: http://whdms705.github.io/

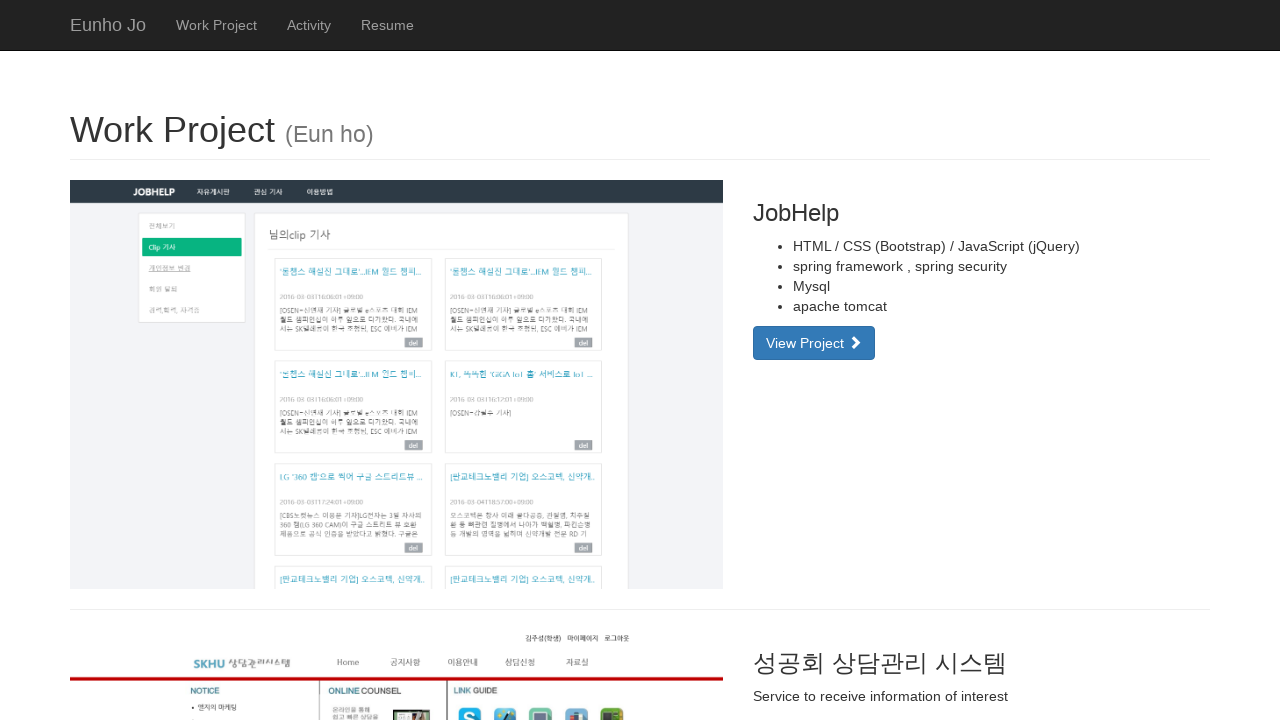

Waited for page to load (2000ms timeout)
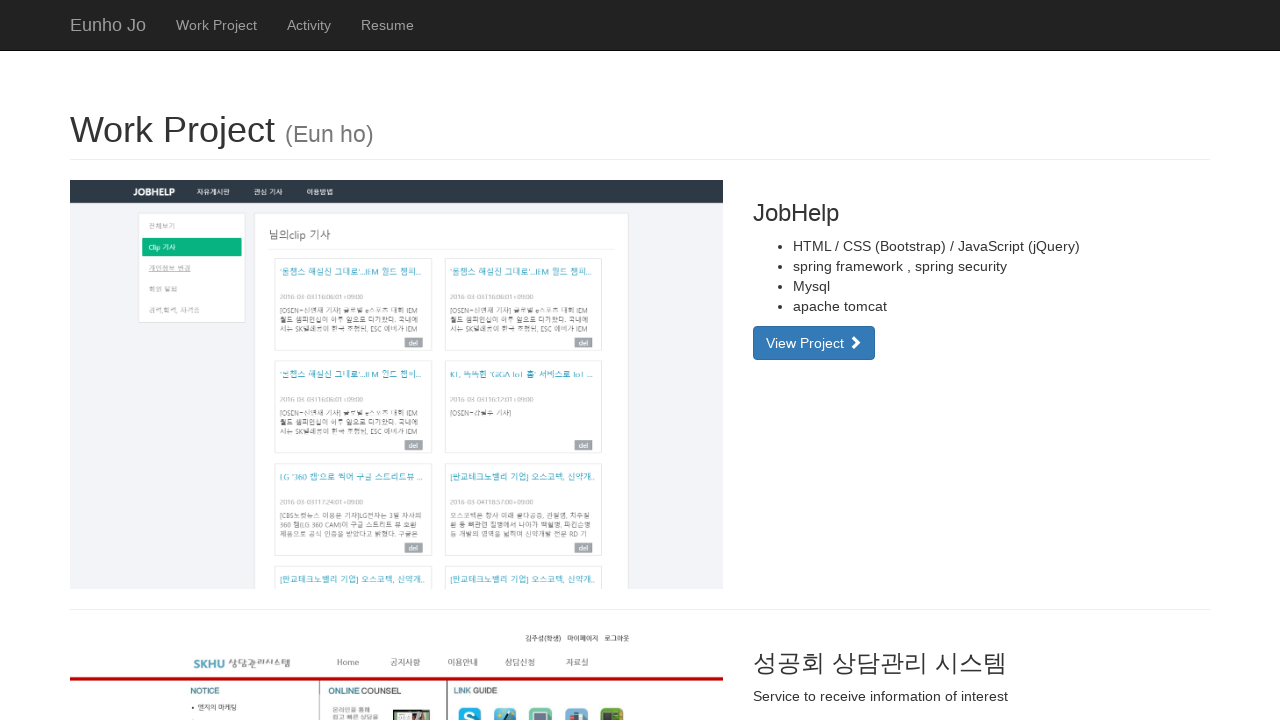

Clicked element using xpath selector at (814, 343) on xpath=html/body/div[1]/div[2]/div[2]/a
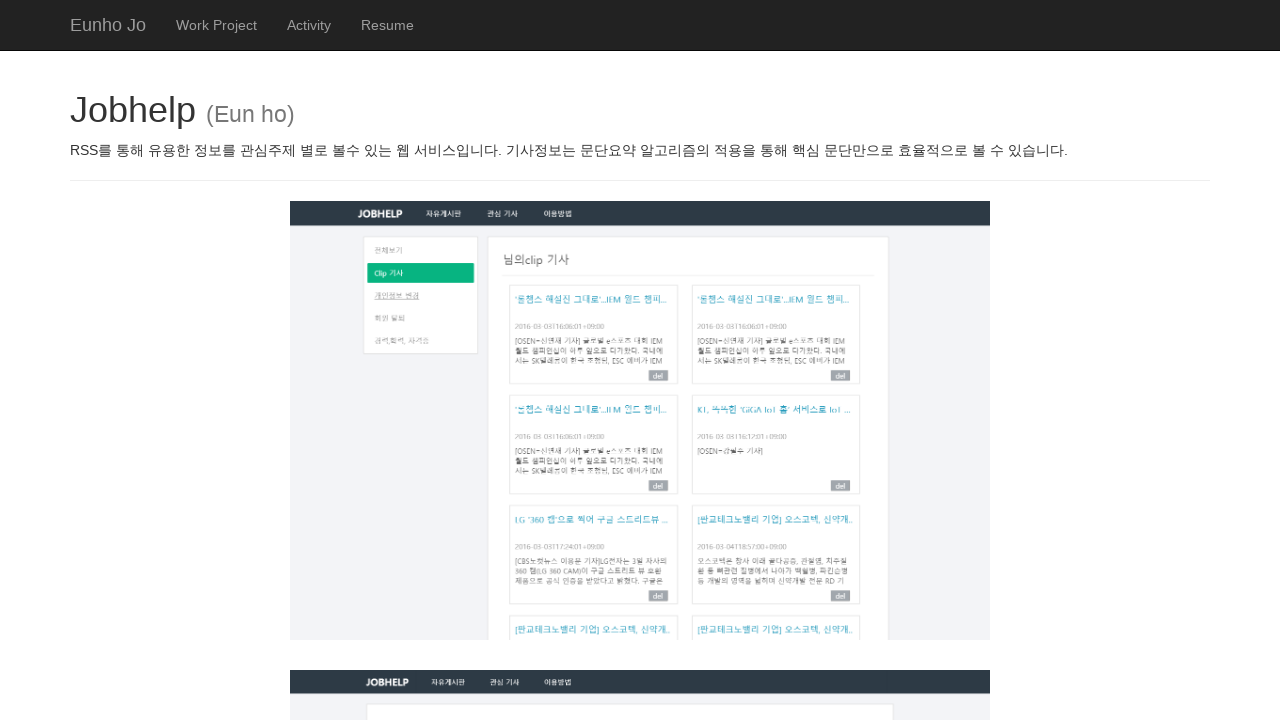

Clicked 'Resume' link using text selector at (388, 25) on text=Resume
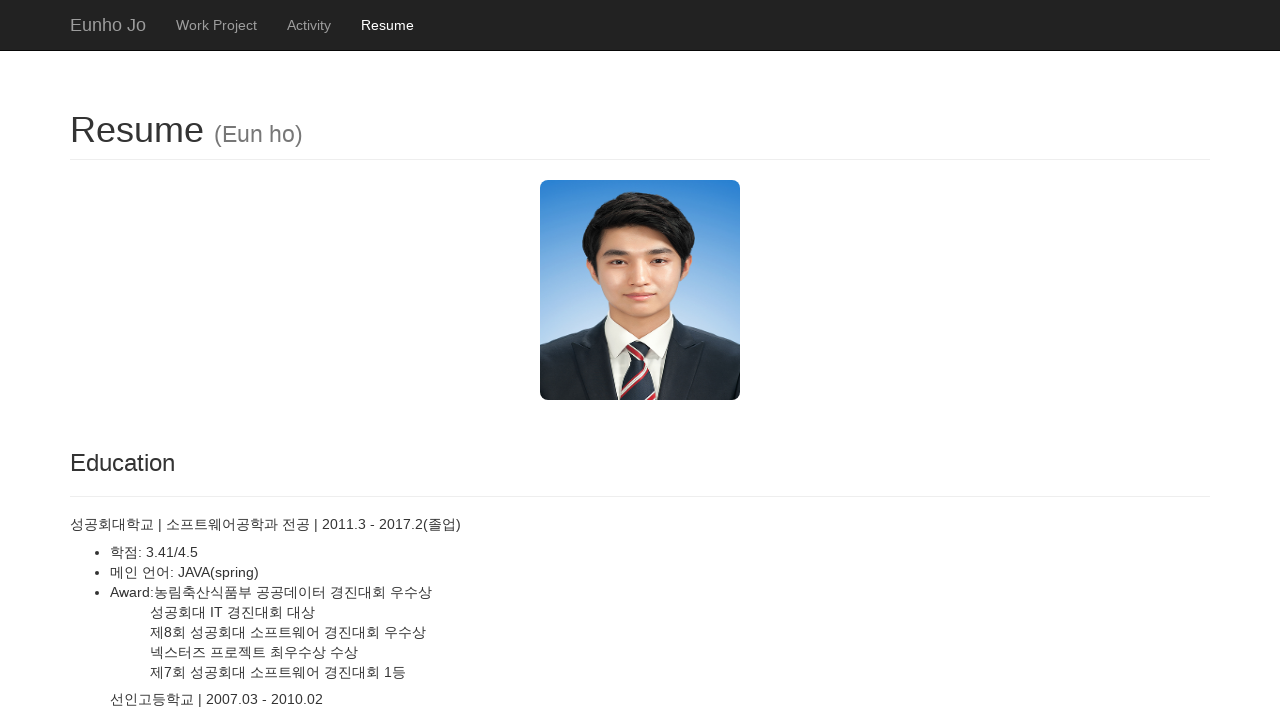

Clicked navbar brand element using class selector at (108, 25) on .navbar-brand
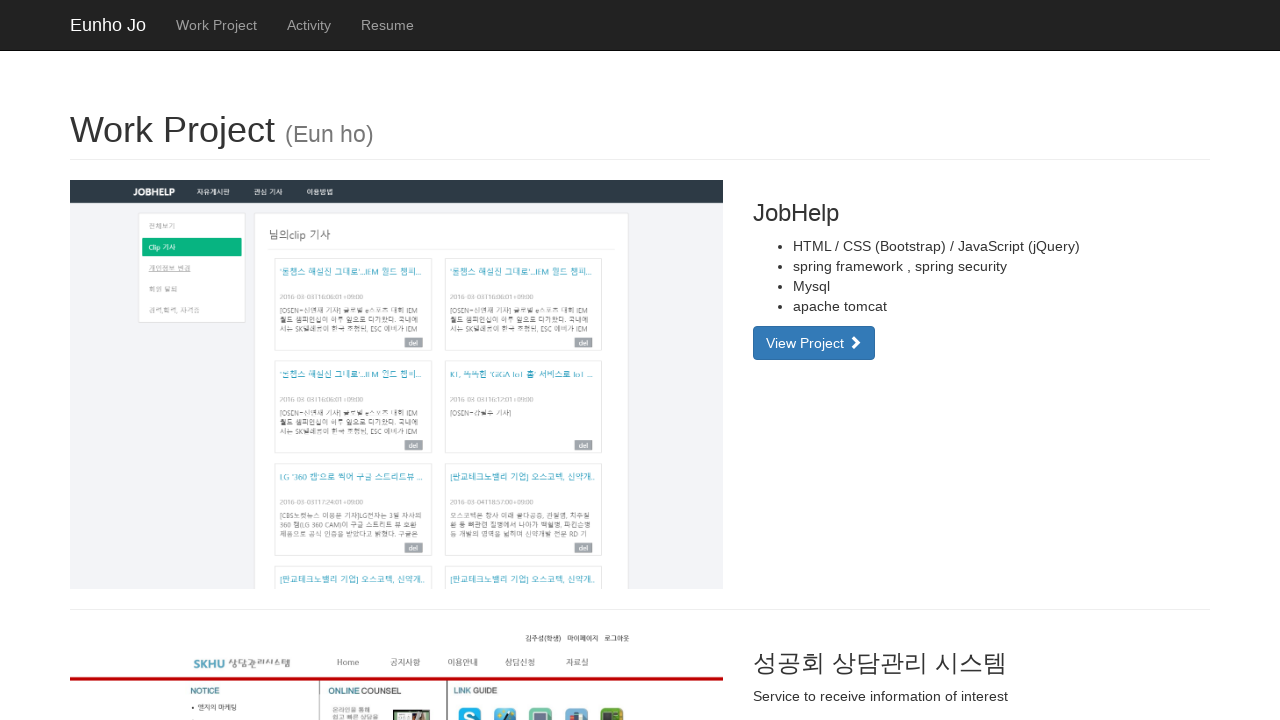

Found all anchor tags on the page
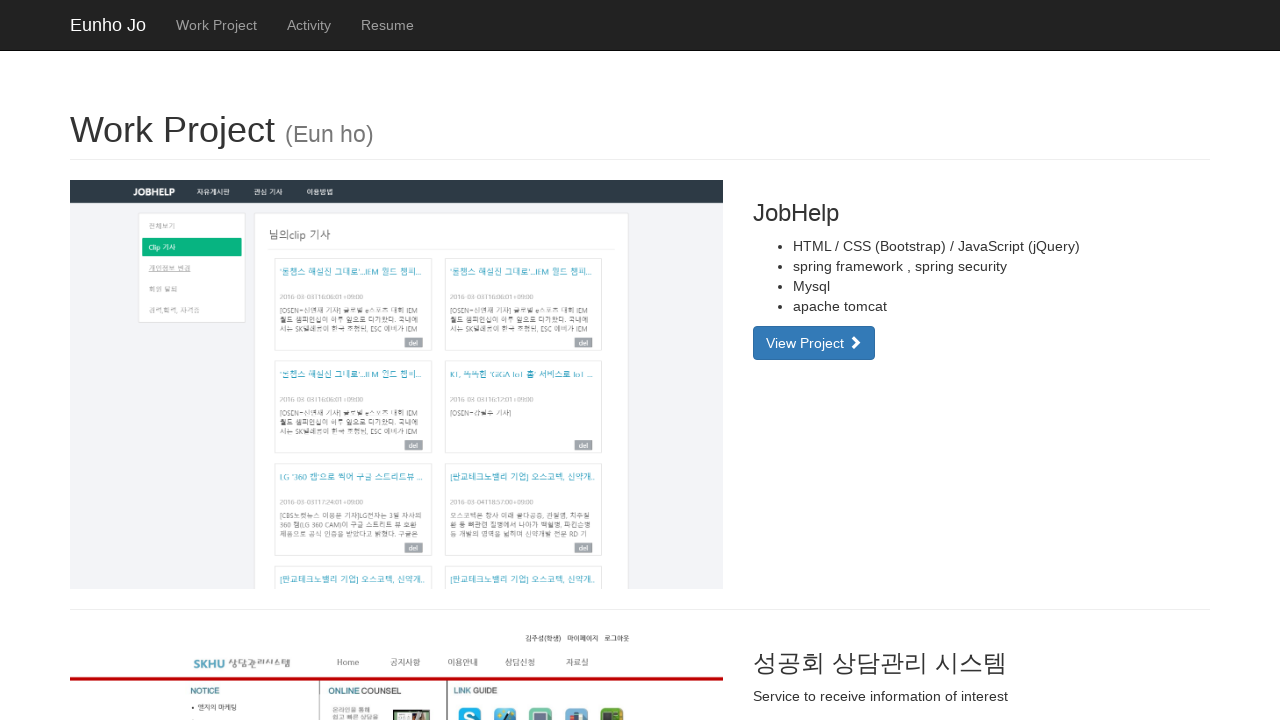

Verified 16 anchor tags exist on the page
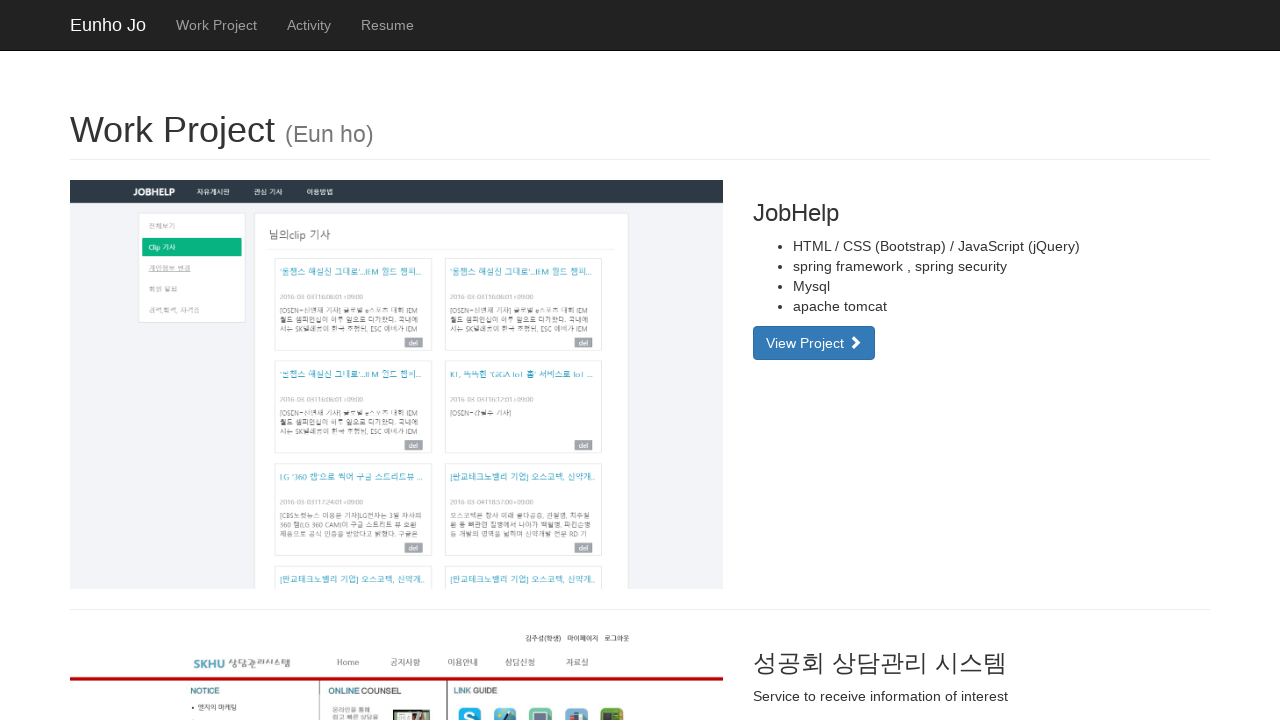

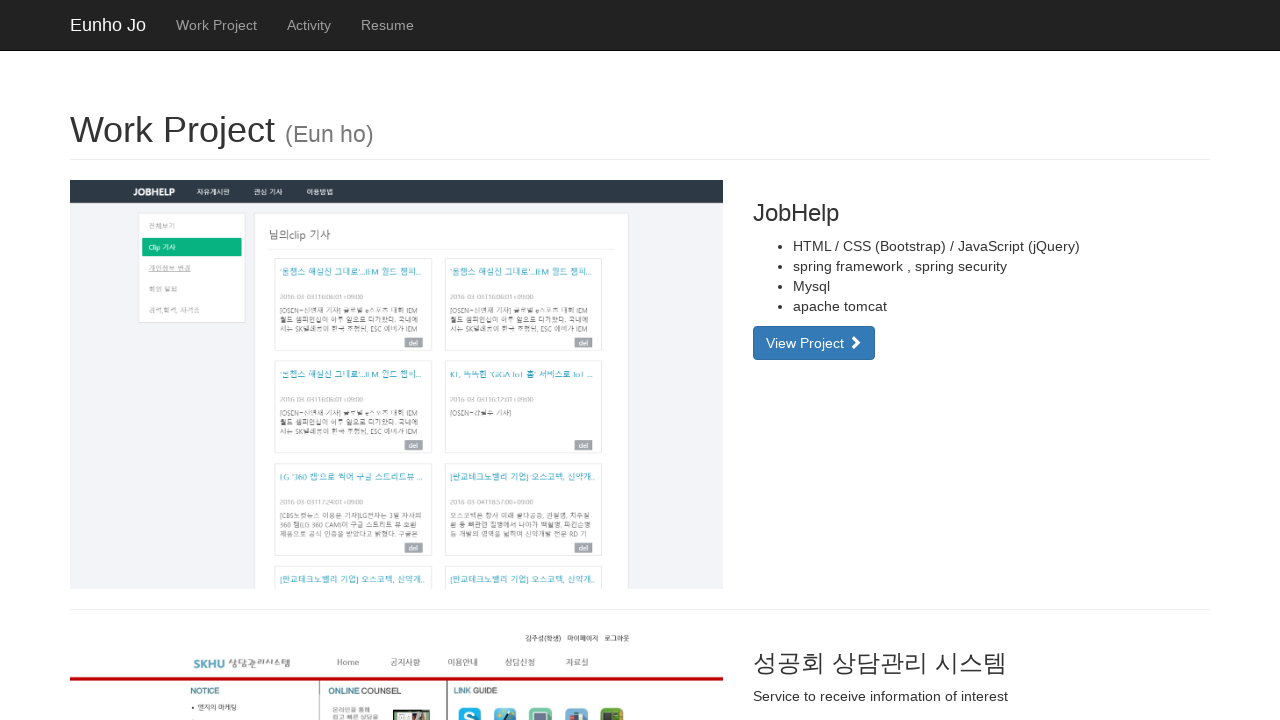